Tests double-click functionality on a button element on a test automation practice website

Starting URL: http://testautomationpractice.blogspot.com/

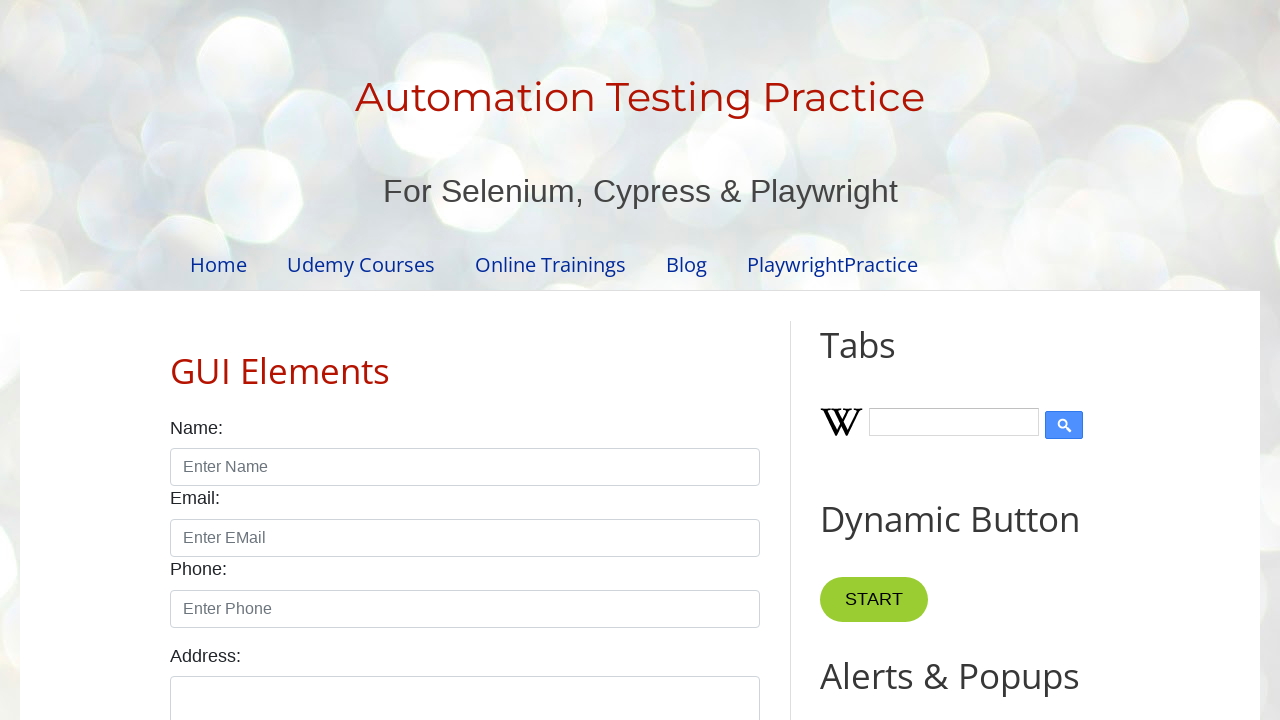

Located button element for double-click test
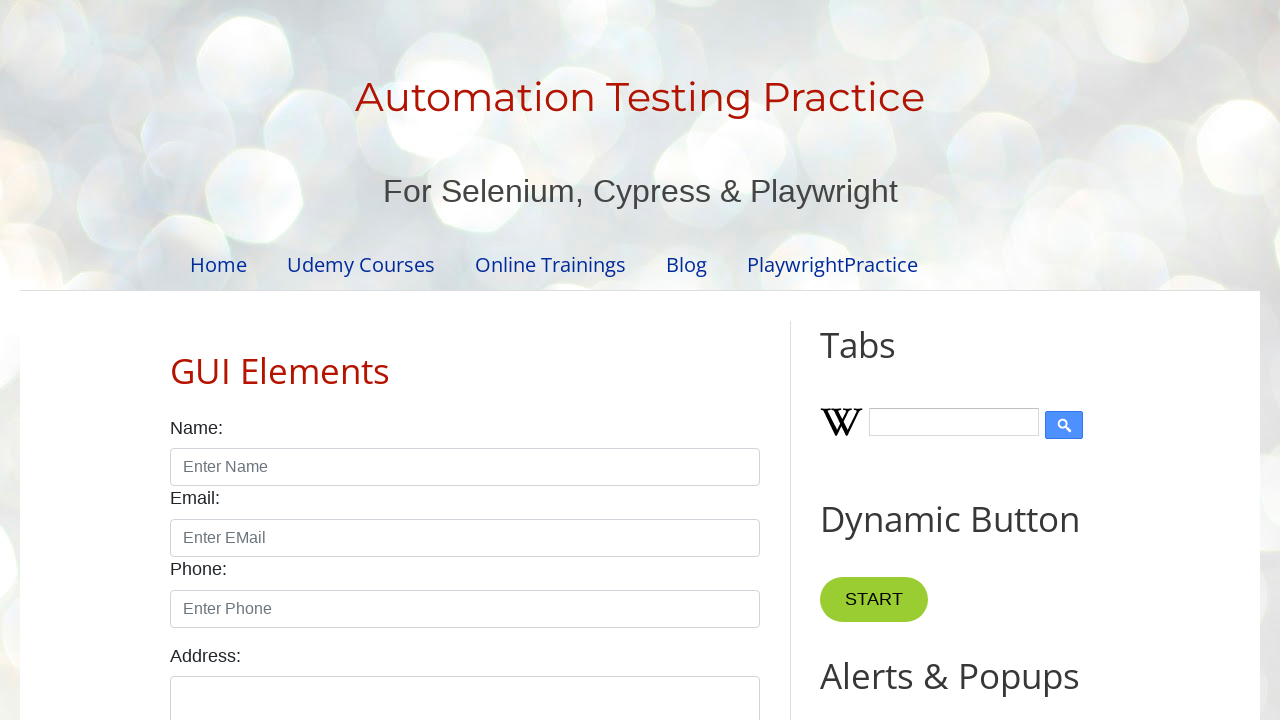

Performed double-click action on button element at (885, 360) on #HTML10 > div.widget-content > button
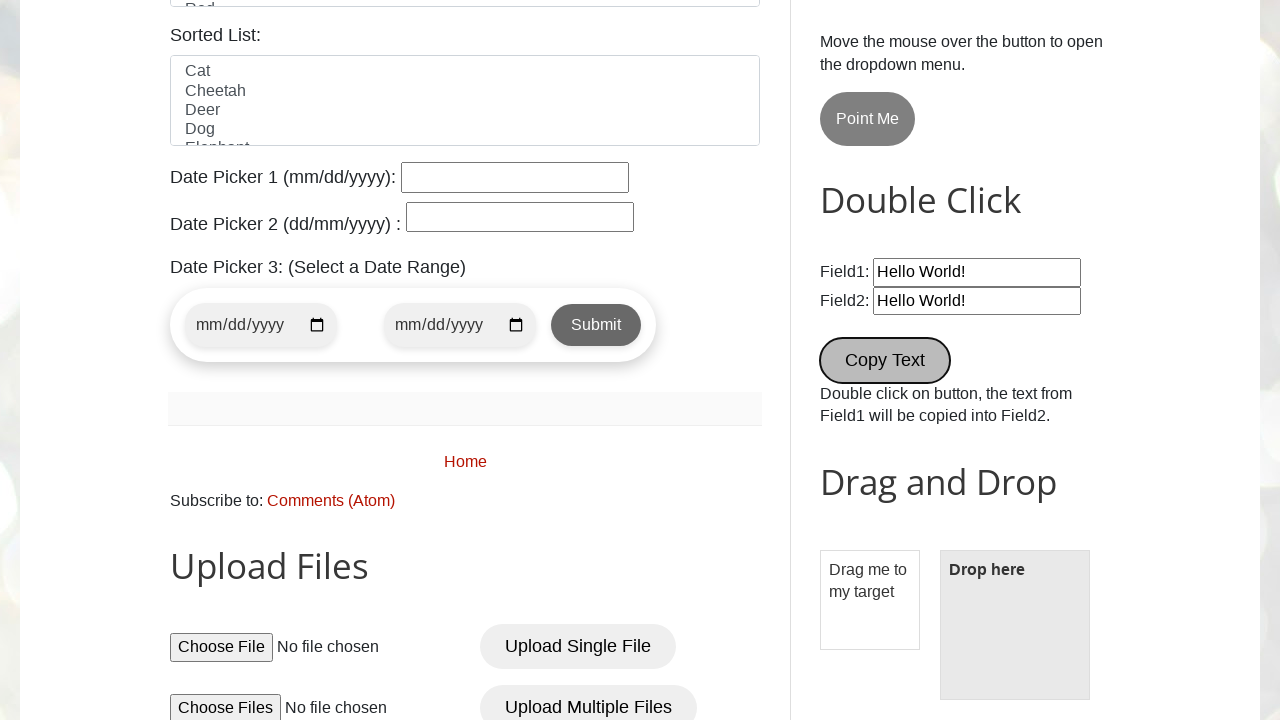

Waited 1 second to observe double-click result
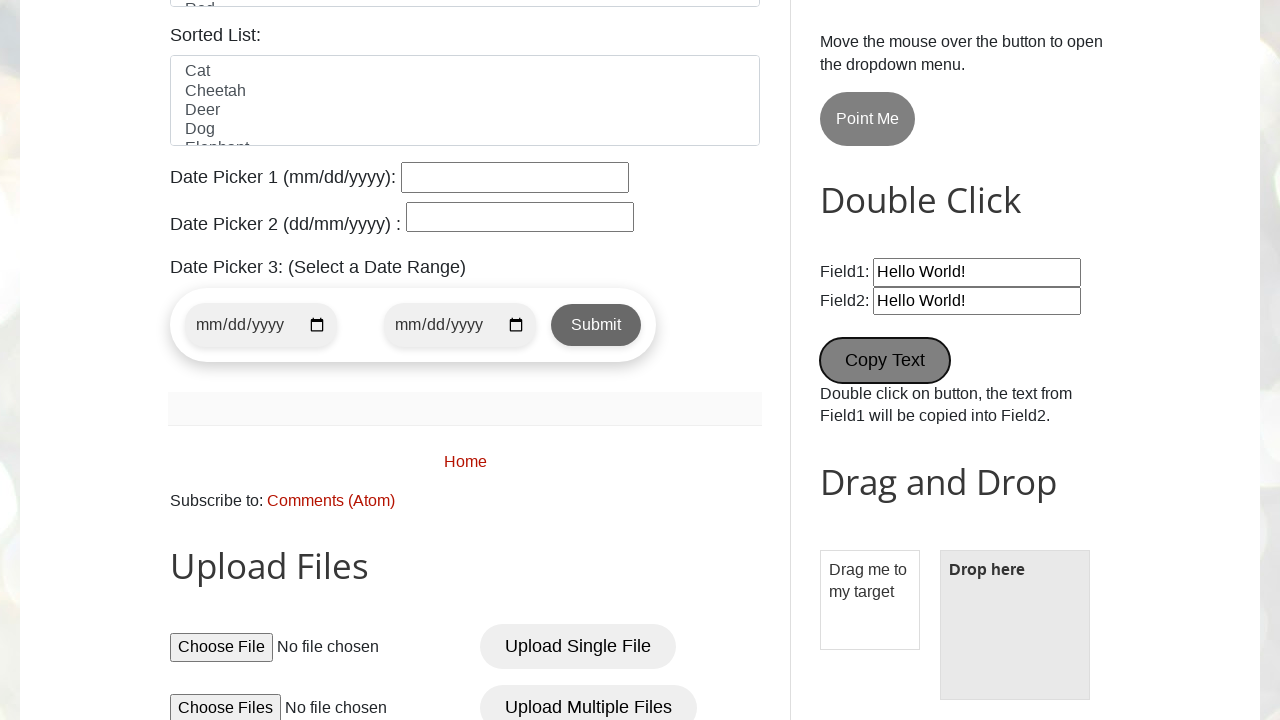

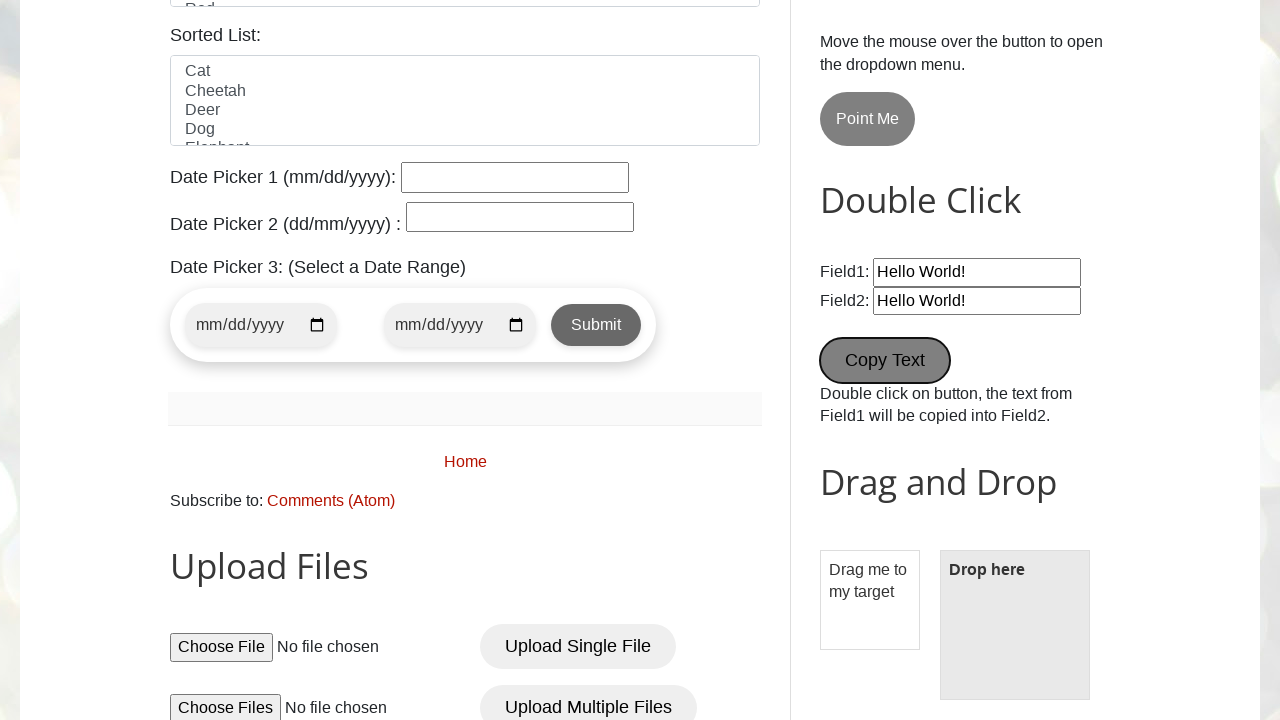